Tests web table data extraction by getting course prices and verifying expected values exist

Starting URL: https://rahulshettyacademy.com/AutomationPractice/

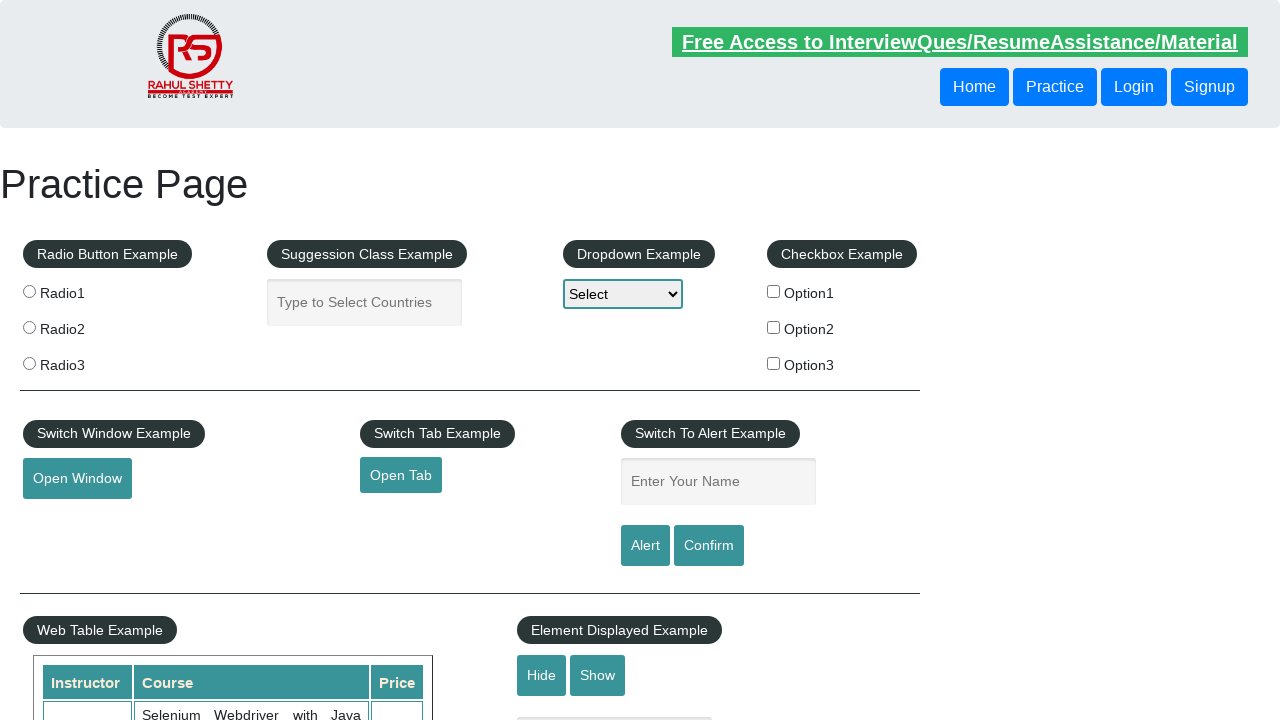

Waited for web table to load
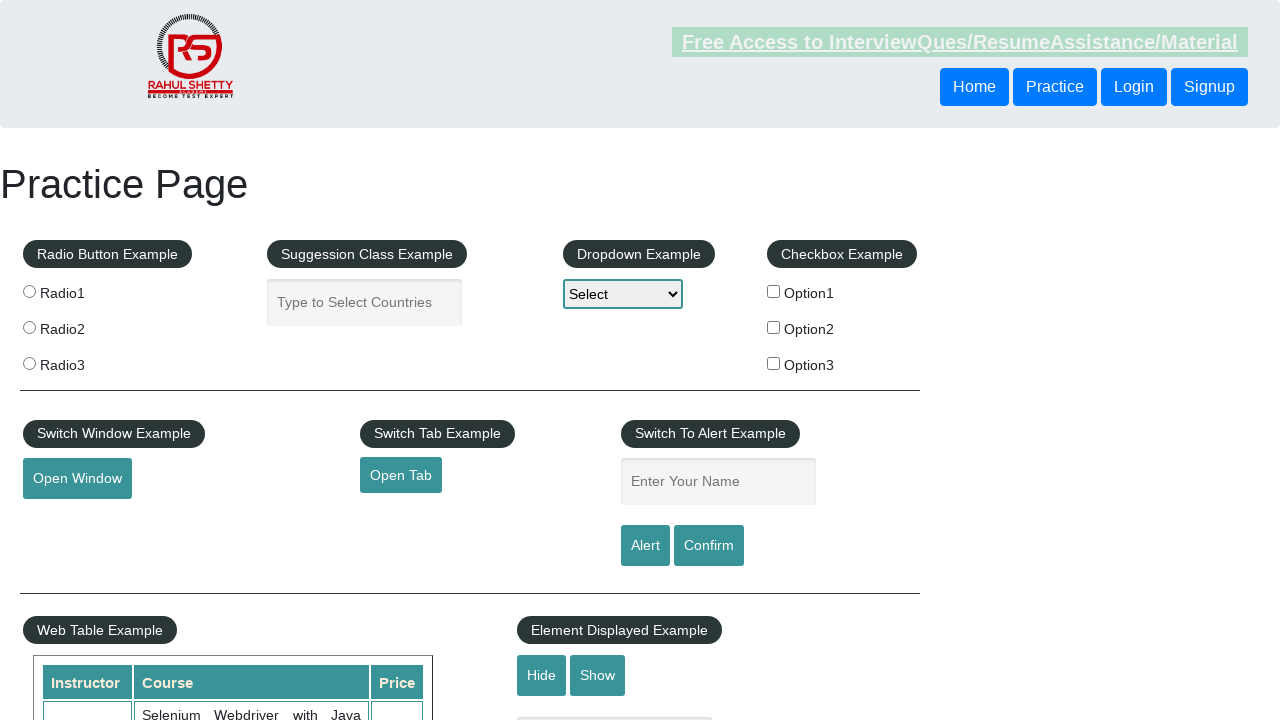

Extracted all course prices from table column 3
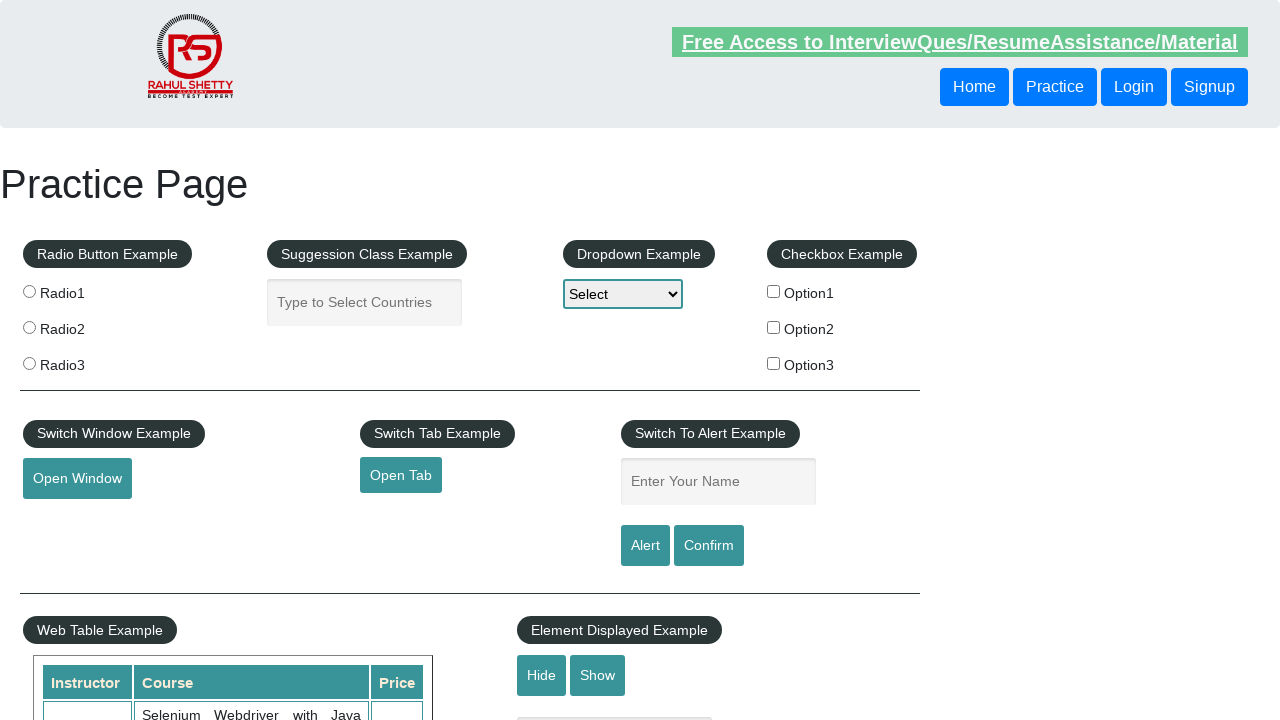

Verified that course prices were found in the table
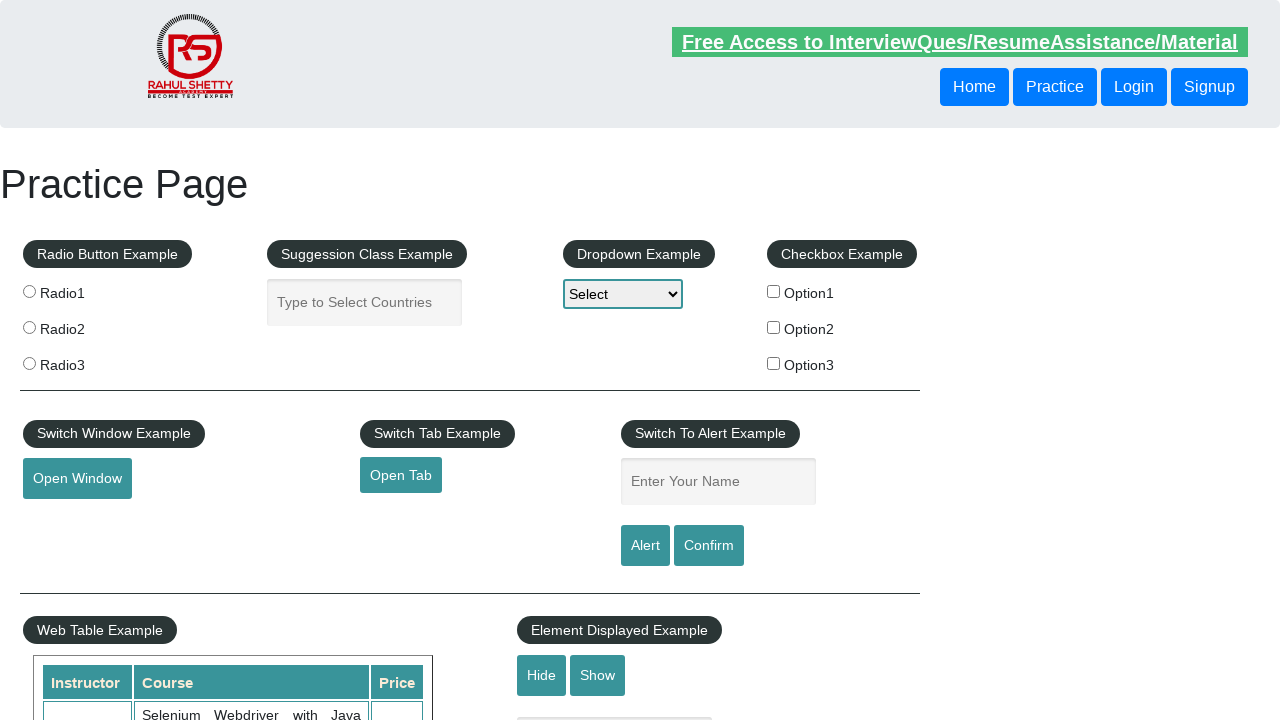

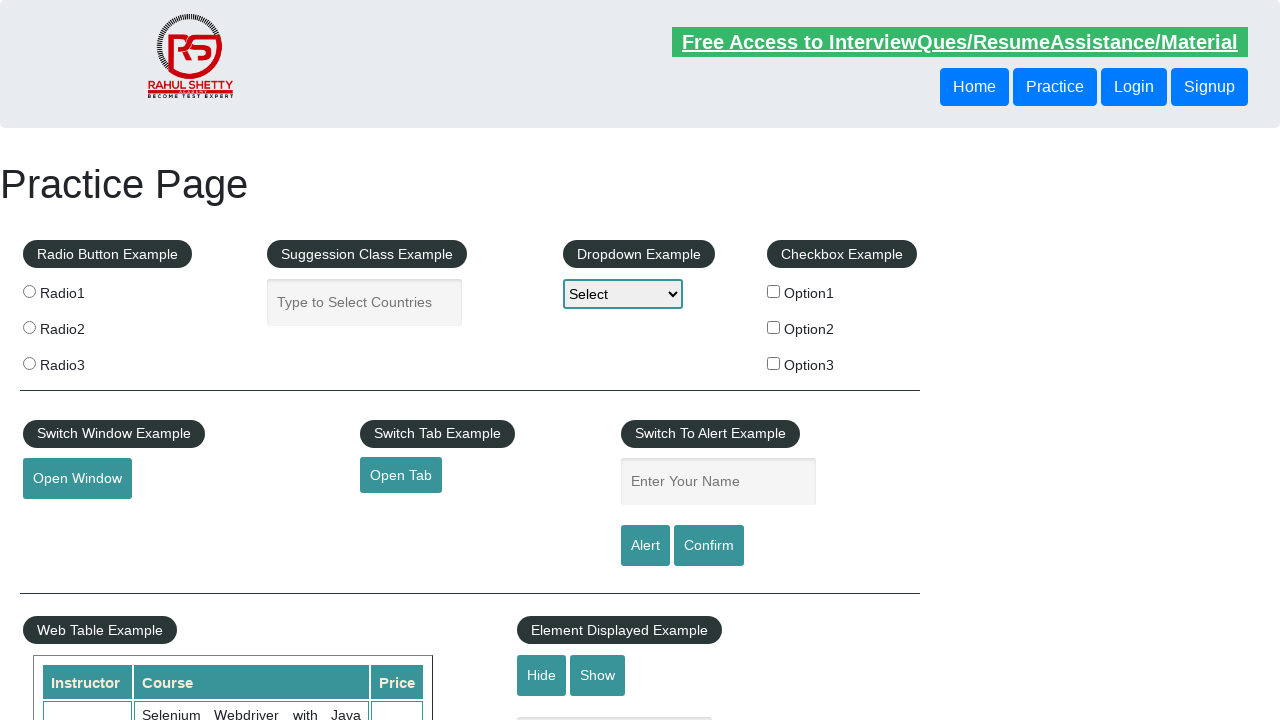